Tests browser tab handling by clicking a button that opens a new tab, switching to that tab to verify its content, then switching back to the original tab.

Starting URL: https://demoqa.com/browser-windows

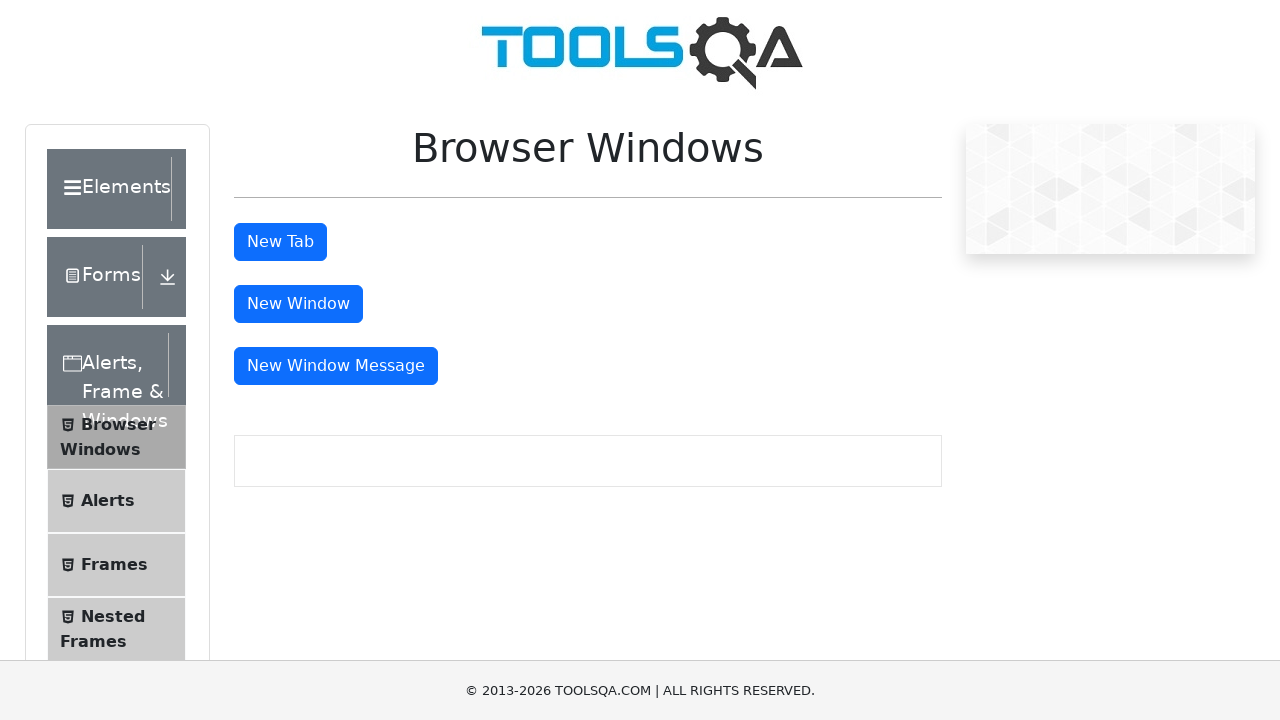

Clicked 'New Tab' button to open a new browser tab at (280, 242) on #tabButton
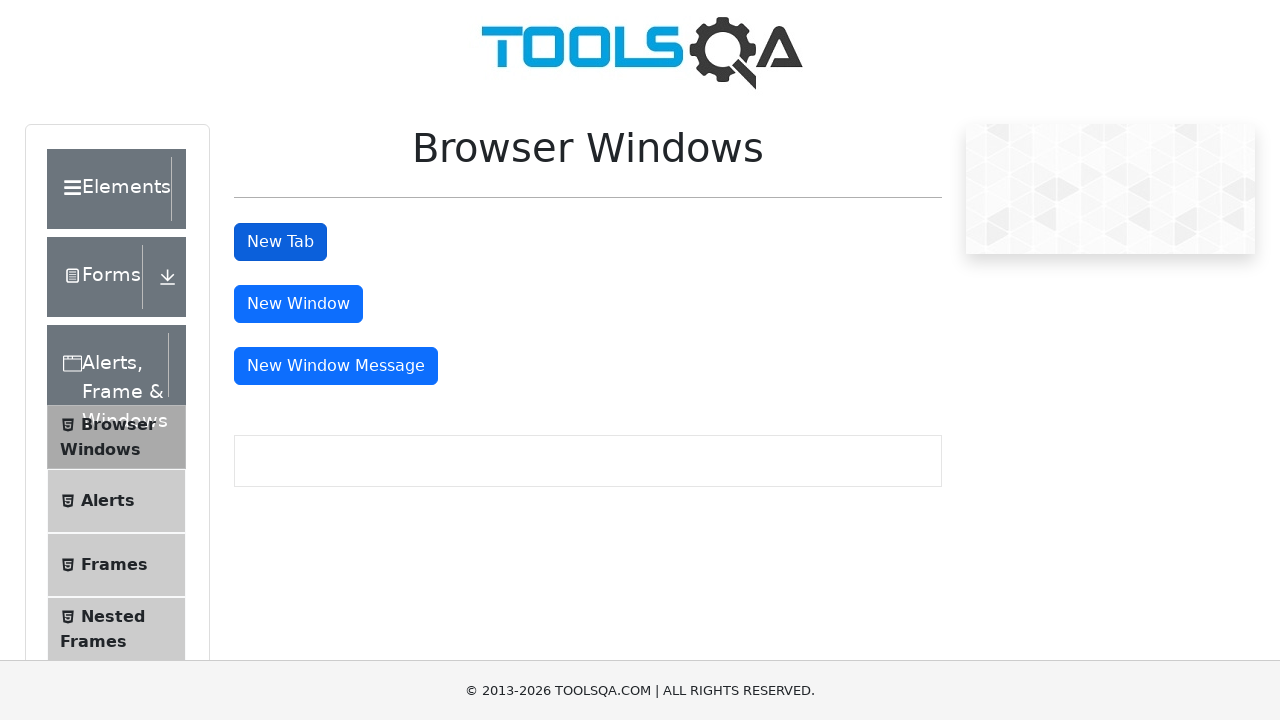

Waited 1000ms for new tab to open
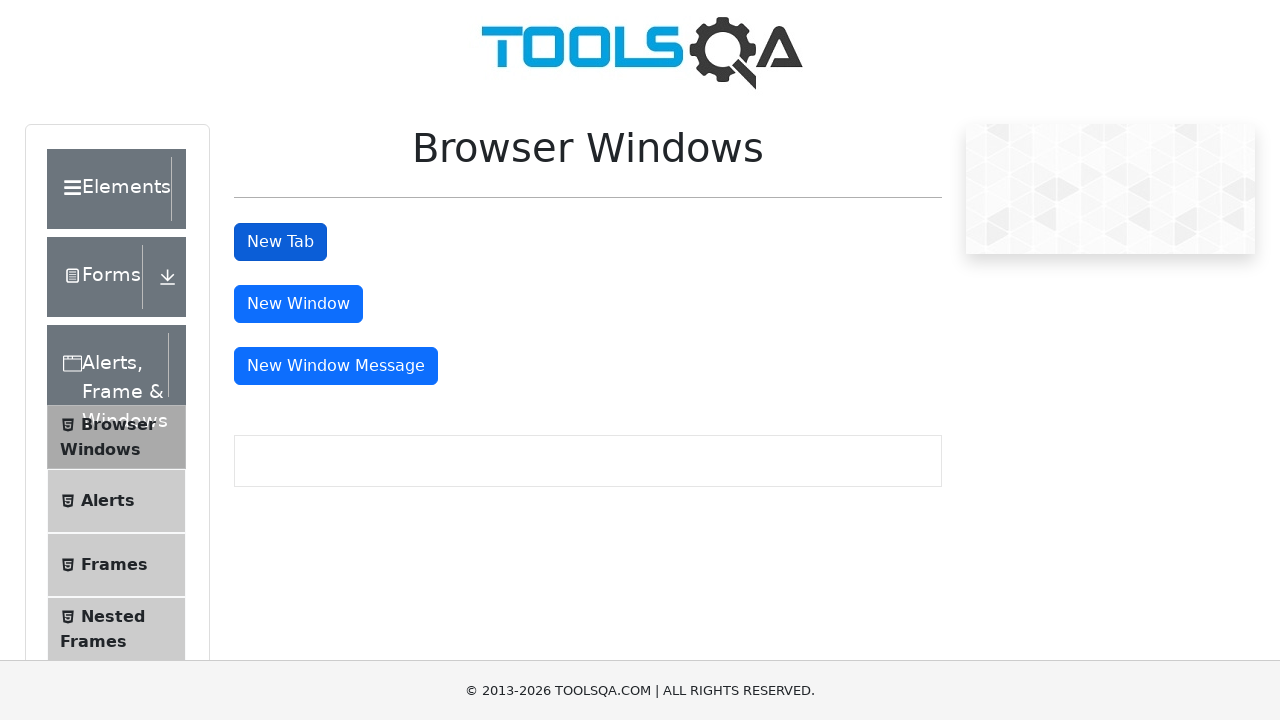

Retrieved all open pages/tabs from context
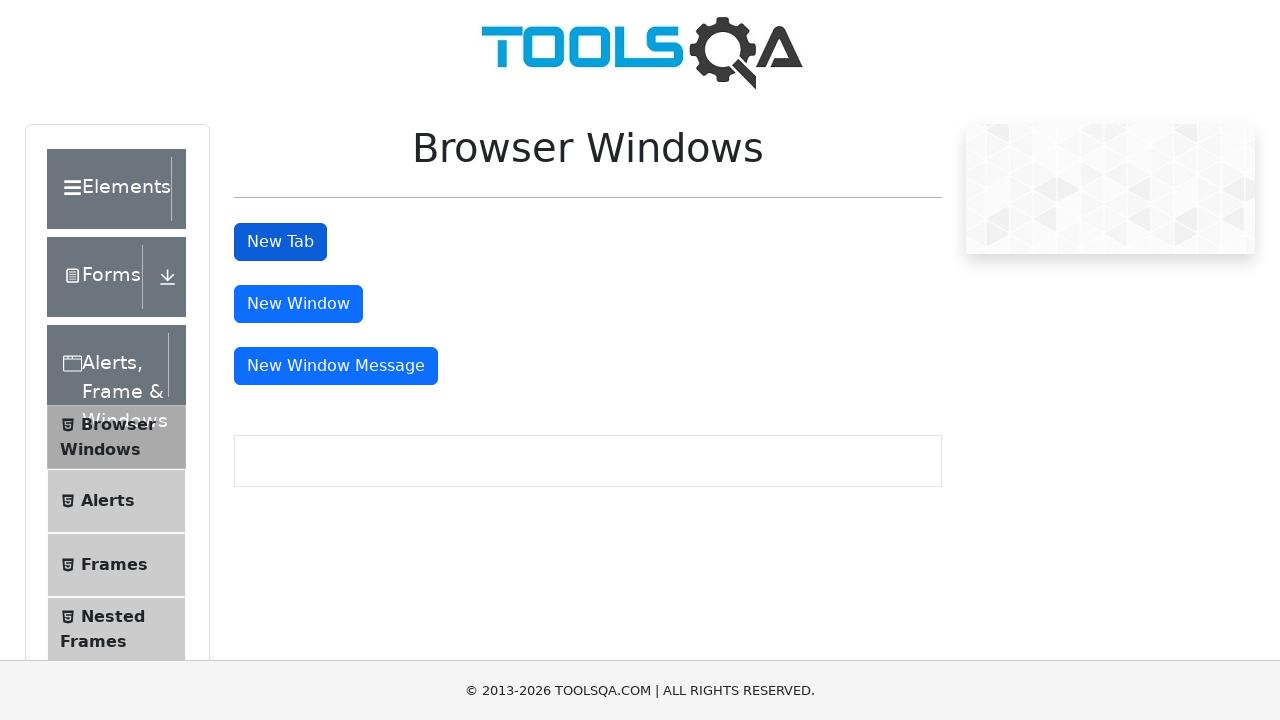

Switched to the new tab (second page)
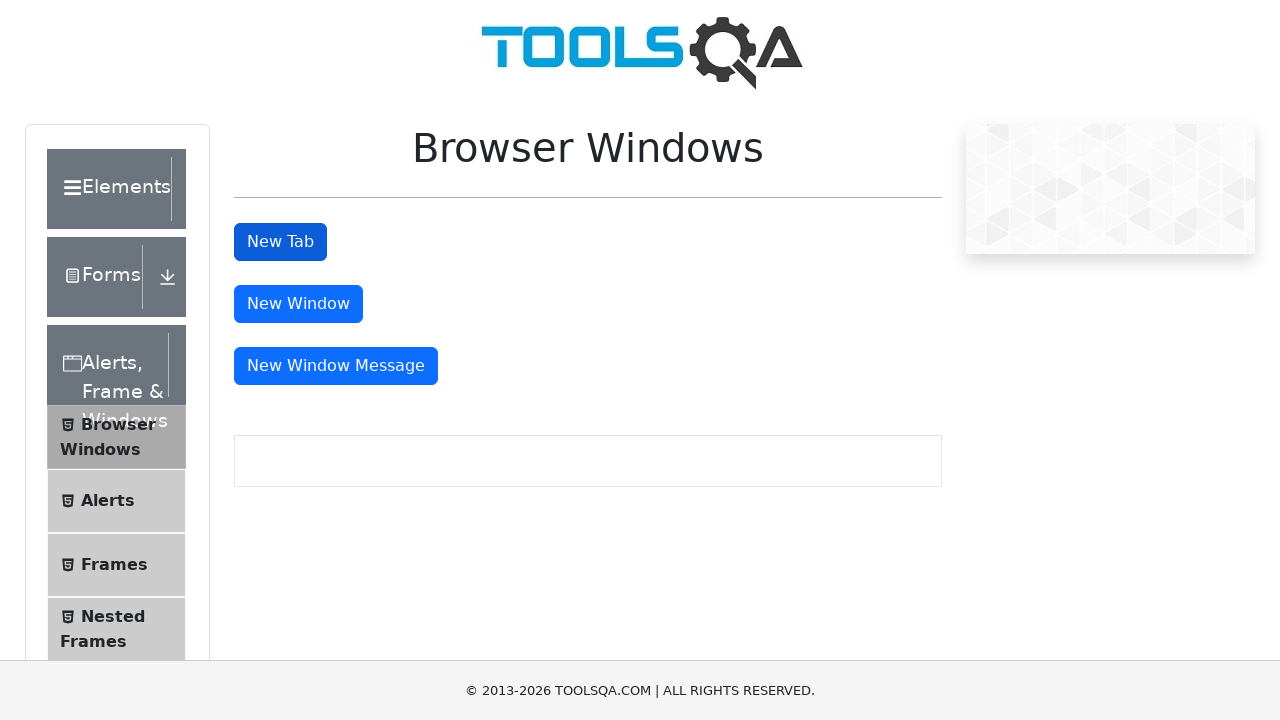

Waited for sample heading to load in new tab
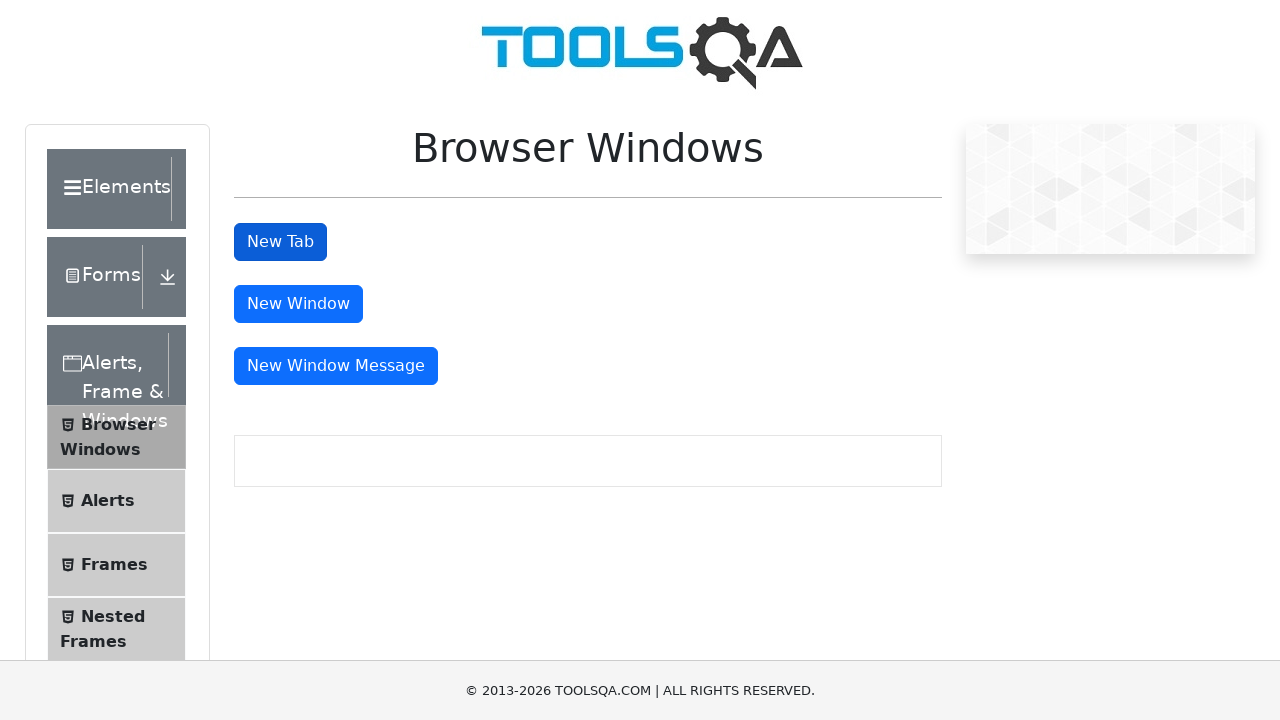

Retrieved heading text from new tab: 'This is a sample page'
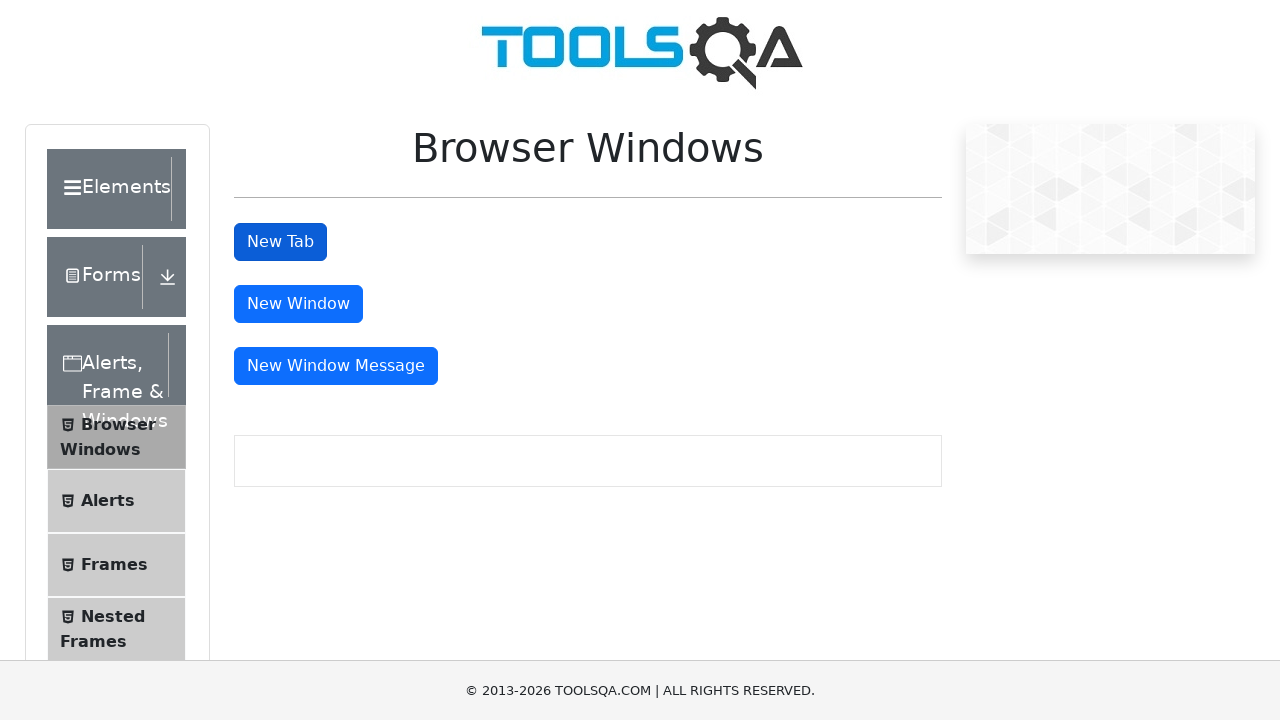

Closed the new tab
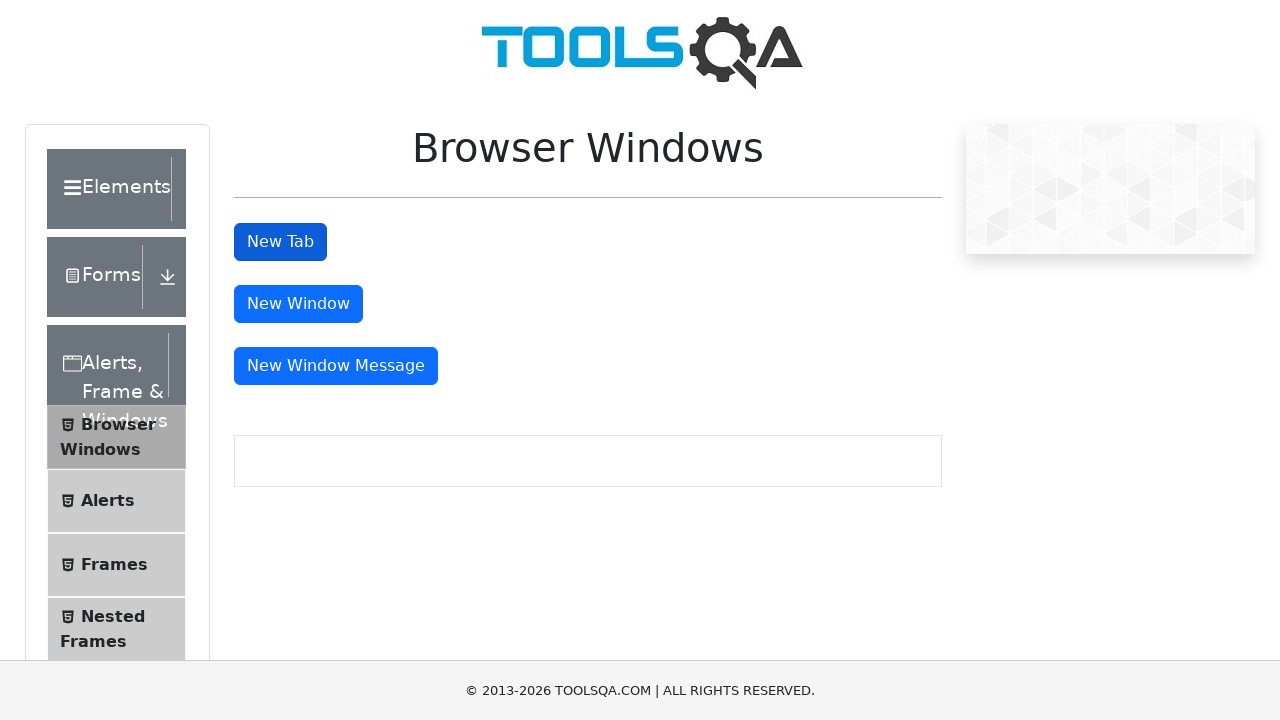

Switched focus back to the original tab
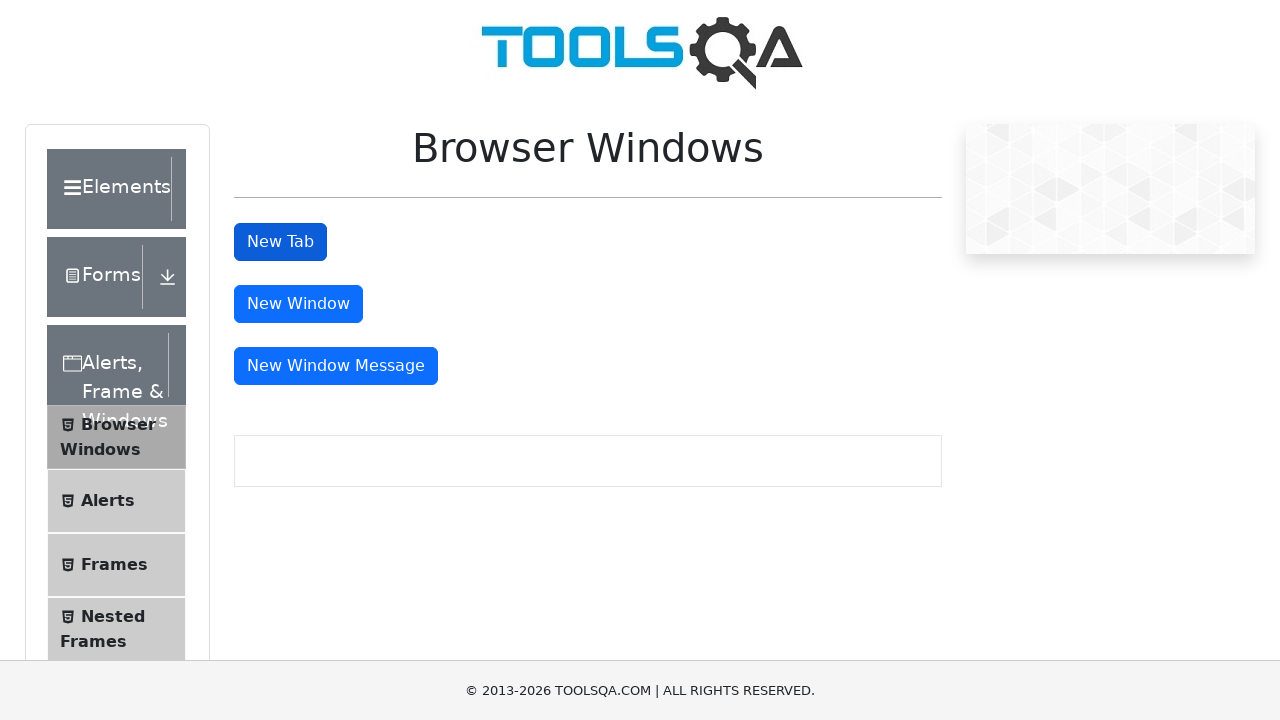

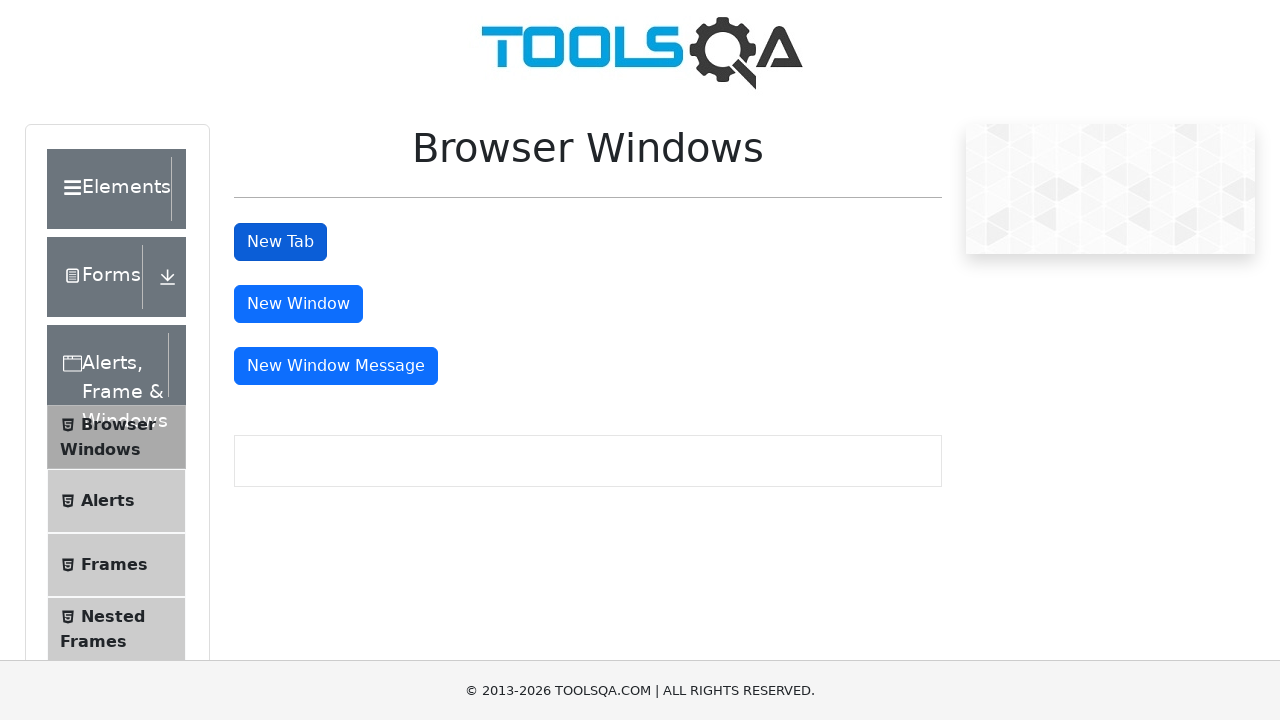